Tests advanced XPath selectors by filling multiple text fields using following-sibling, preceding-sibling, and child axis methods

Starting URL: https://syntaxprojects.com/advanceXpath.php

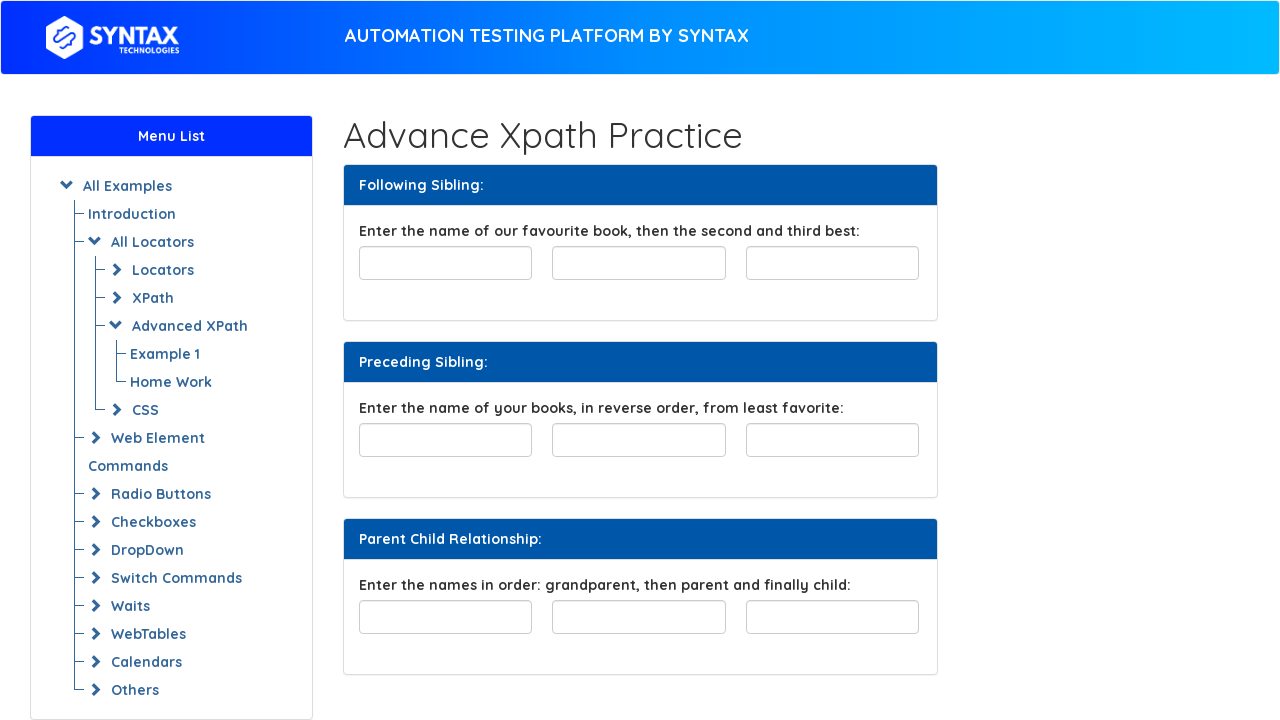

Filled first favorite book field with 'Know What Matters' on input#favourite-book
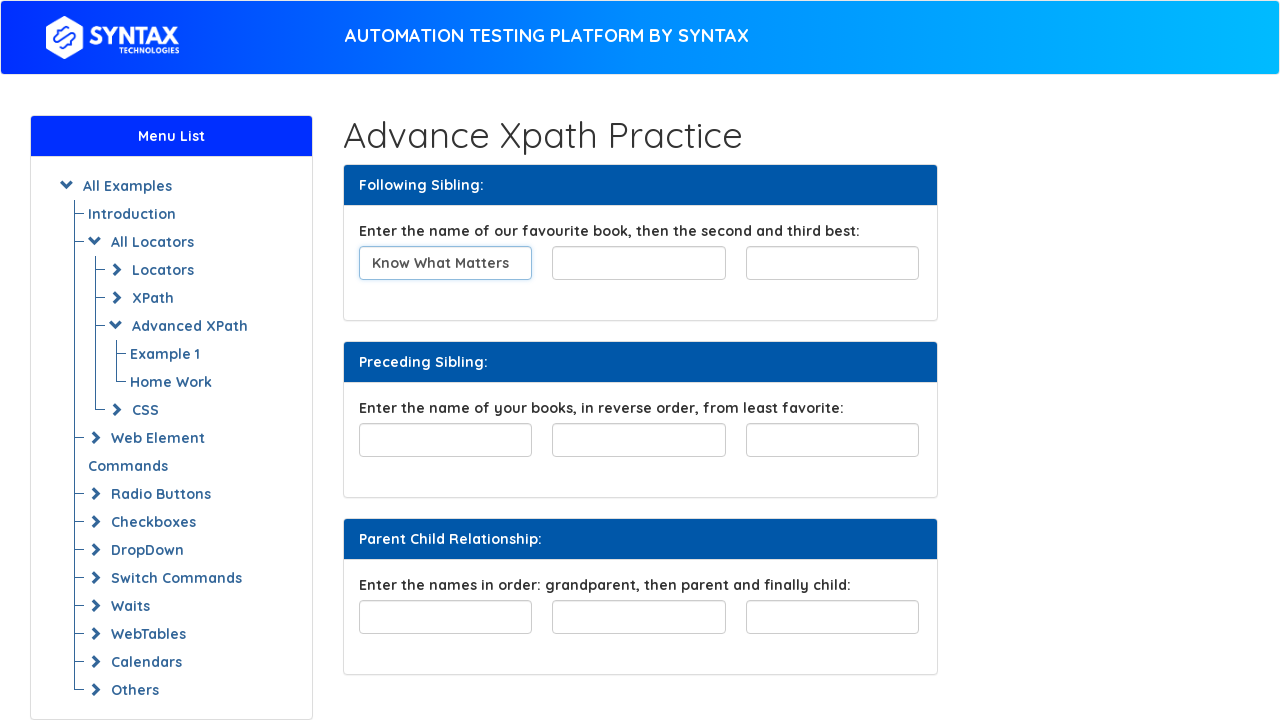

Filled second favorite book field using following-sibling axis with 'Read people like a book' on //input[@id='favourite-book']/following-sibling::input[1]
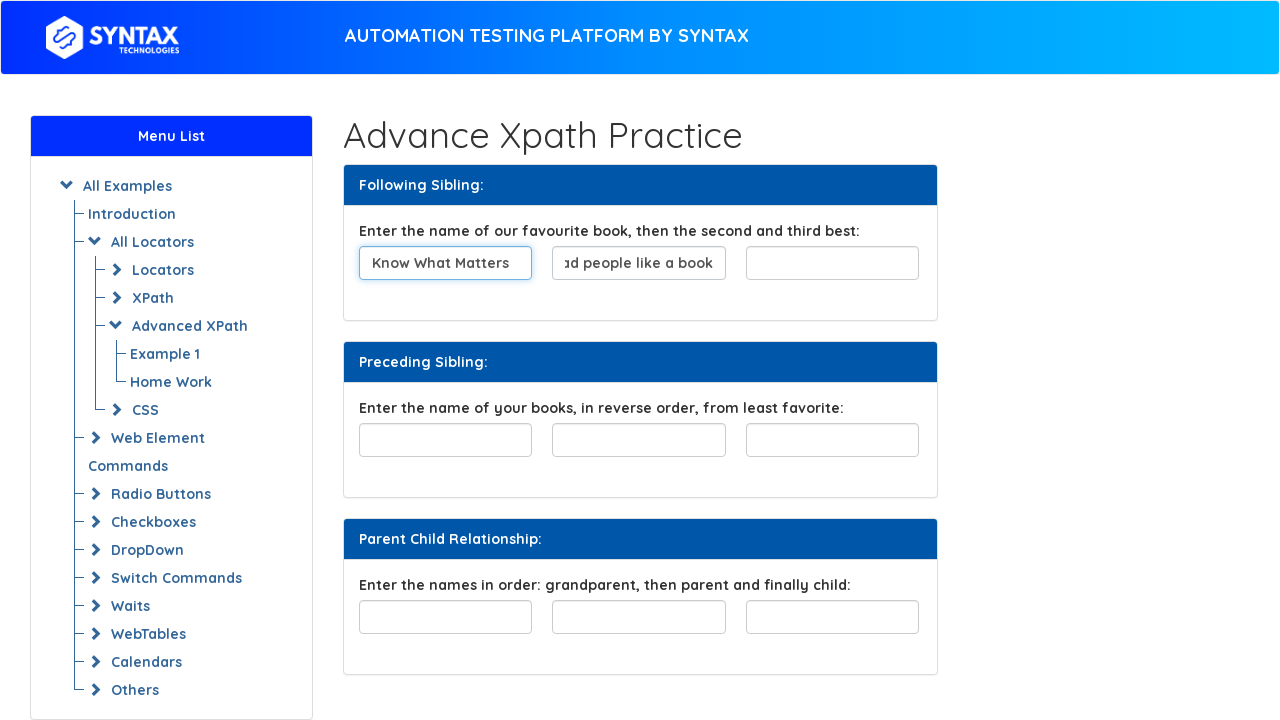

Filled third favorite book field using following-sibling axis with 'Mindset' on //input[@id='favourite-book']/following-sibling::input[2]
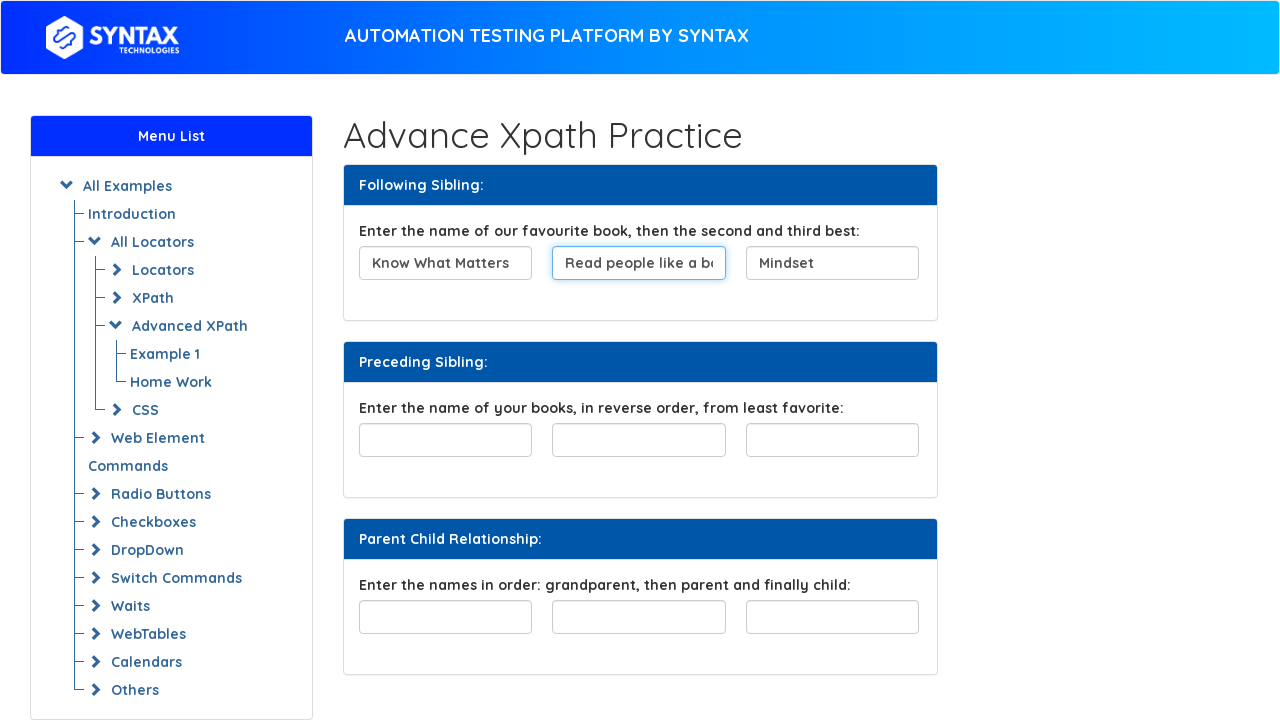

Filled first least favorite book field using preceding-sibling axis with 'The things we cannot say' on //input[@id='least-favorite']/preceding-sibling::input[2]
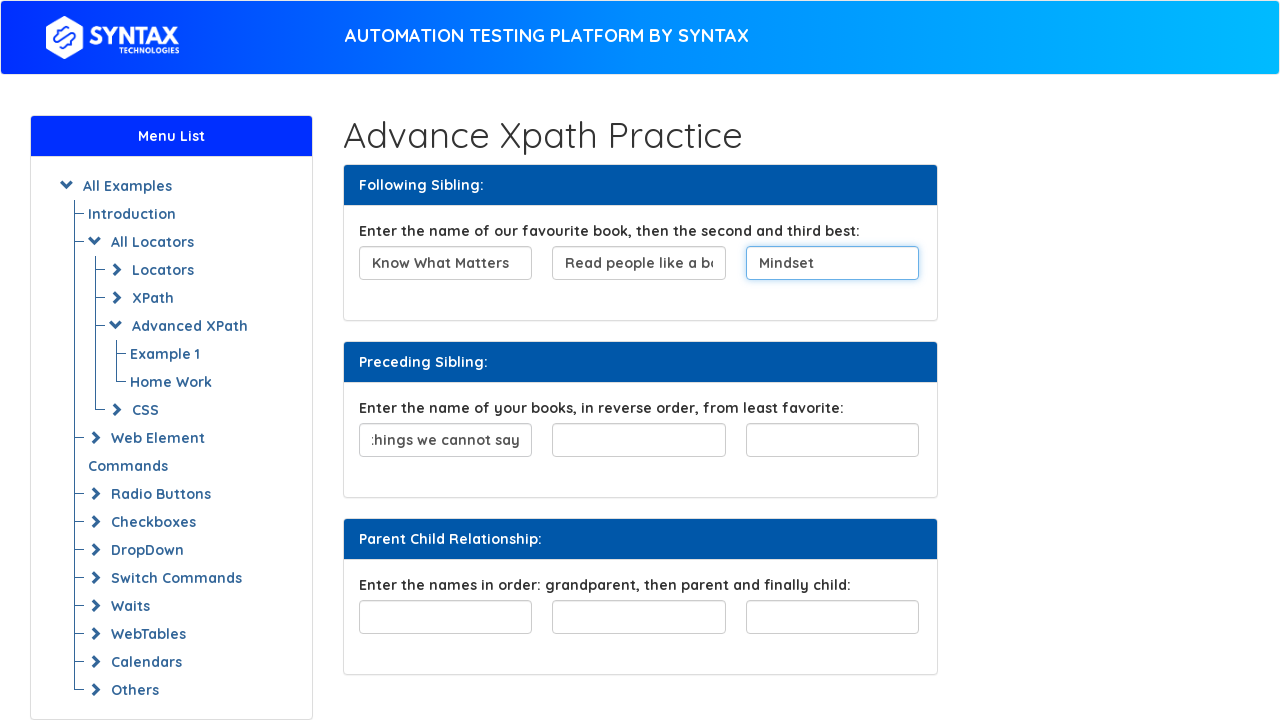

Filled second least favorite book field using preceding-sibling axis with 'Anna' on //input[@id='least-favorite']/preceding-sibling::input[1]
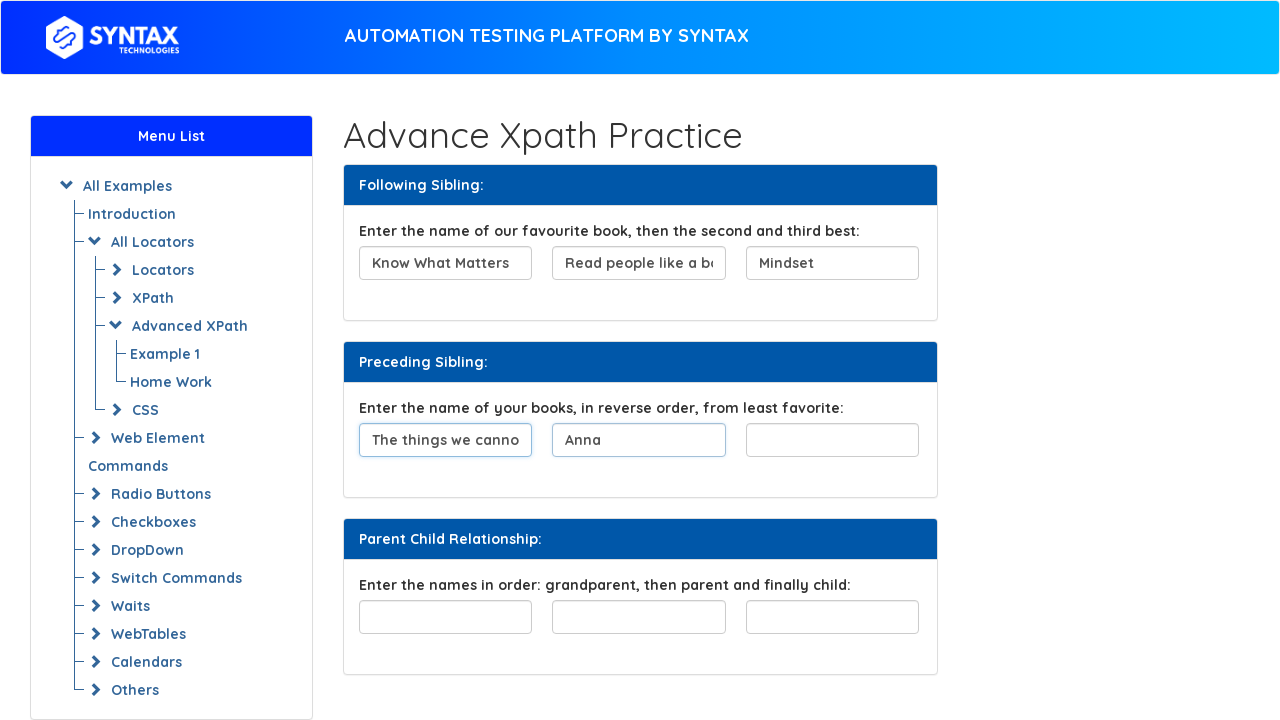

Filled least favorite book field with 'Think faster, talk smarter' on input#least-favorite
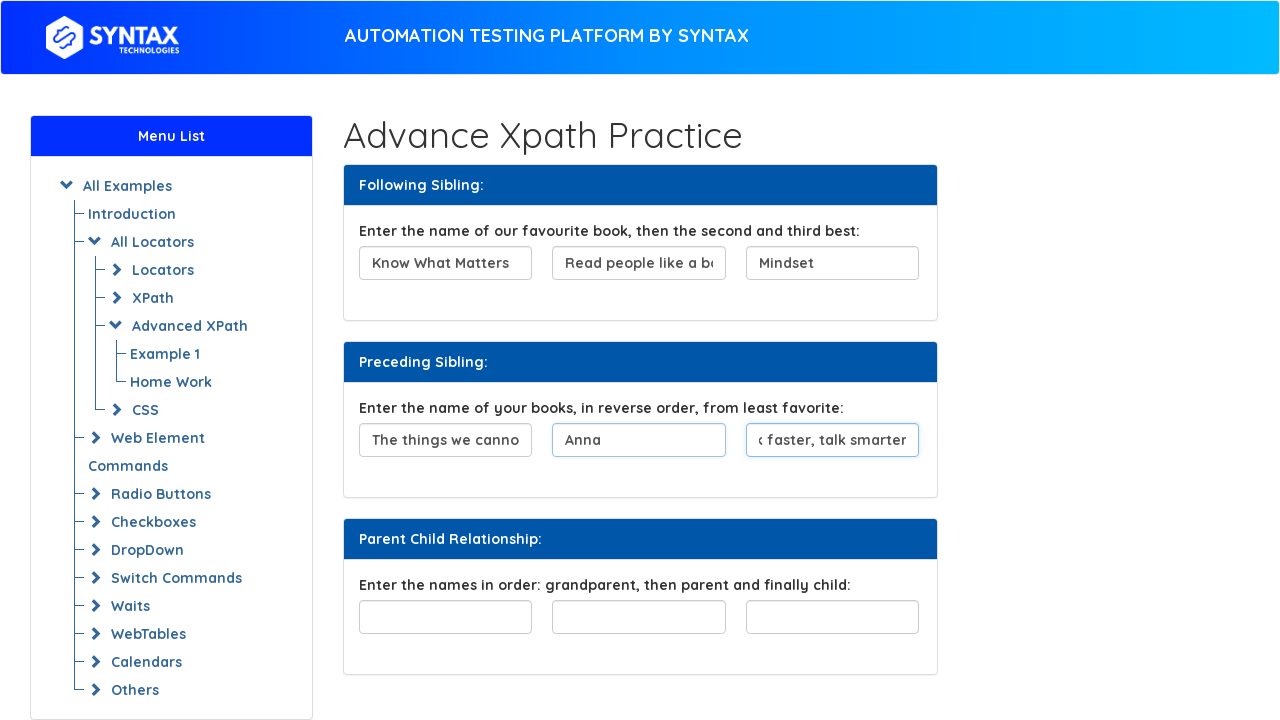

Filled first family tree input using child axis with 'grandparent' on //div[@id='familyTree']/child::input[1]
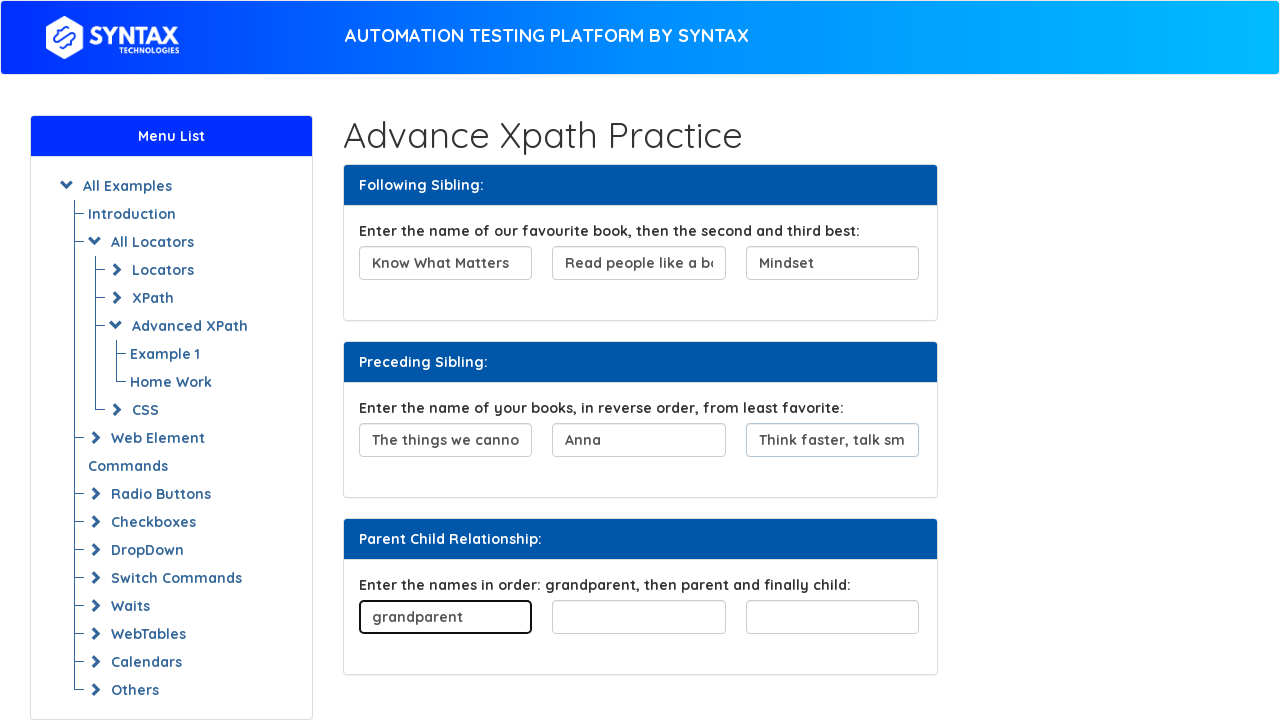

Filled second family tree input using child axis with 'parent' on //div[@id='familyTree']/child::input[2]
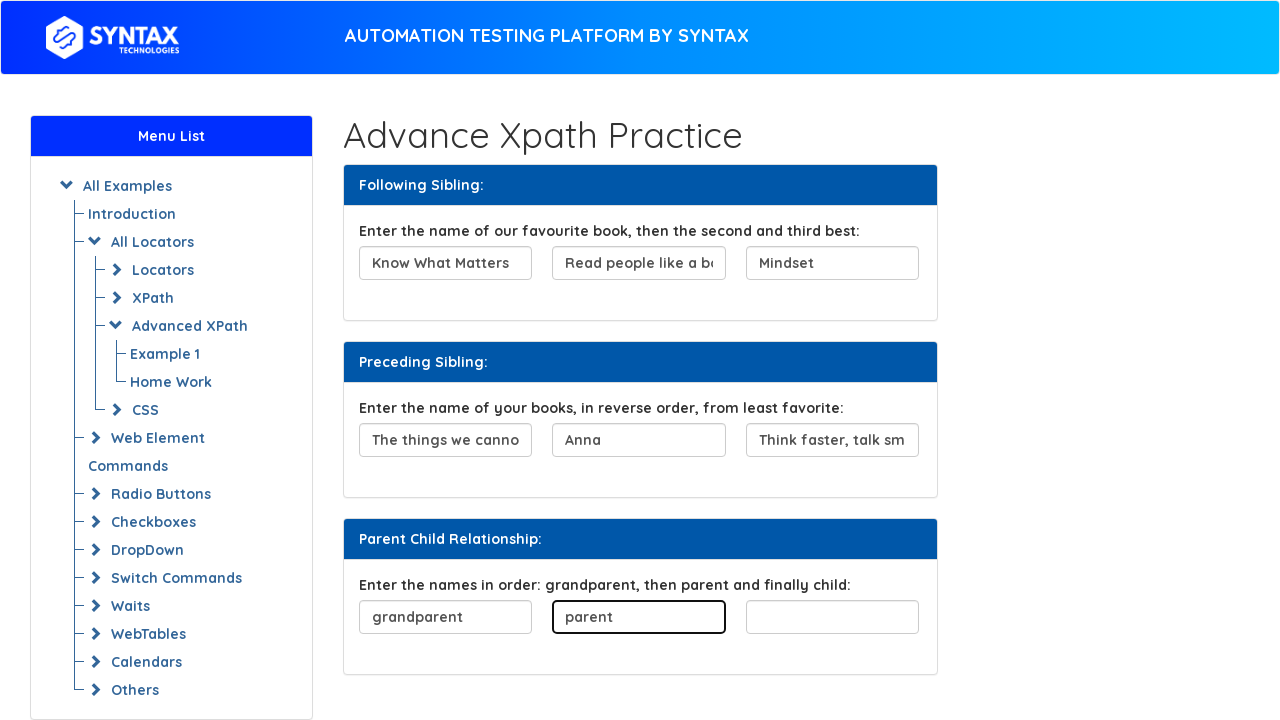

Filled third family tree input using child axis with 'child' on //div[@id='familyTree']/child::input[3]
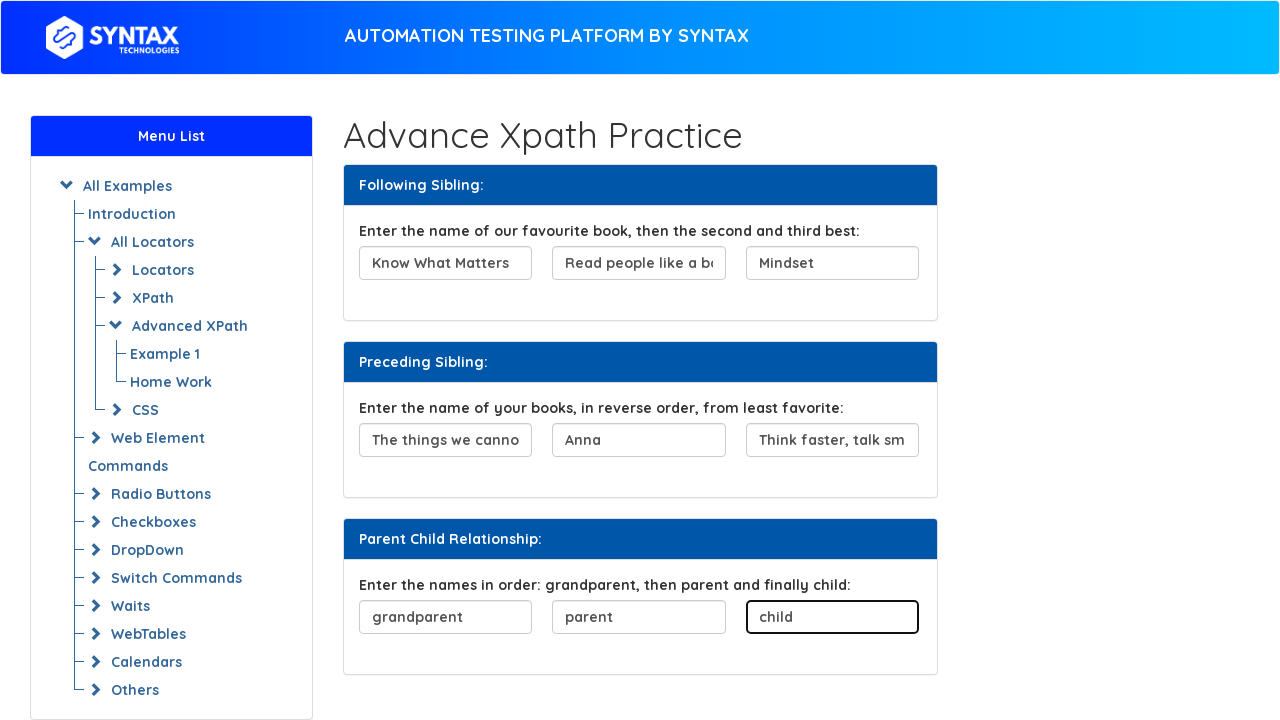

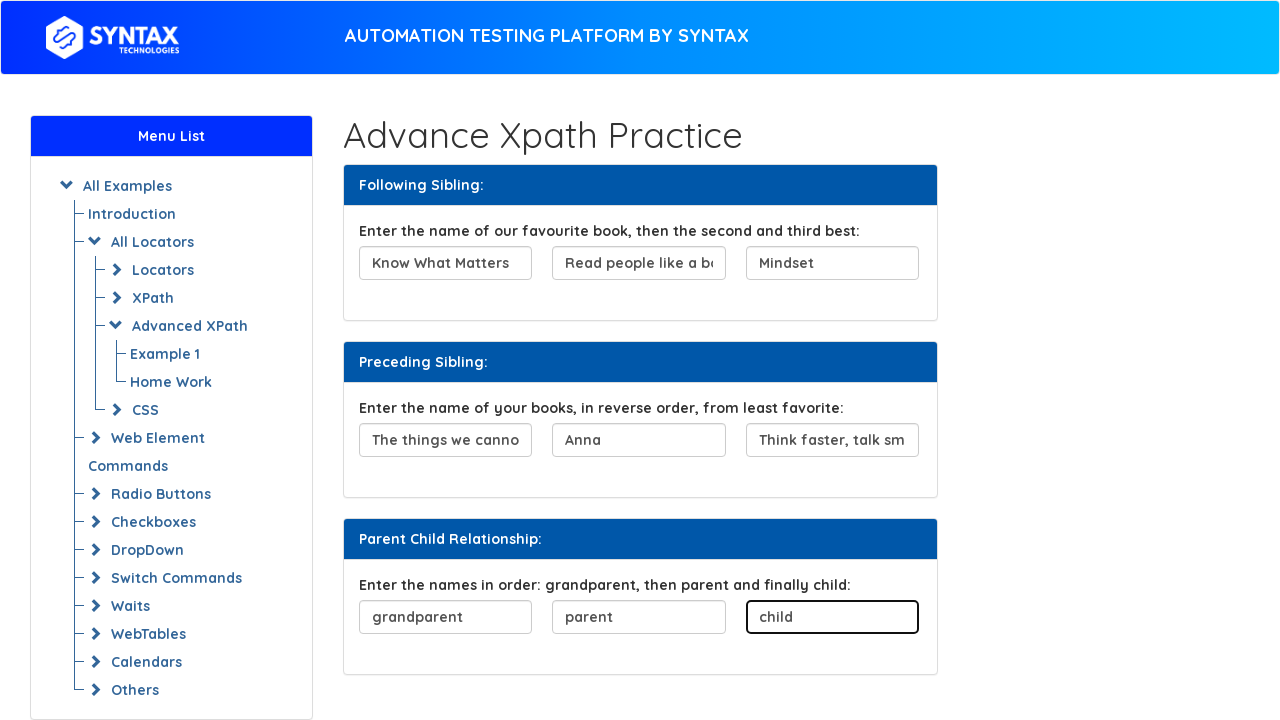